Navigates to the Form Authentication page and verifies the heading text is "Login Page"

Starting URL: https://the-internet.herokuapp.com/

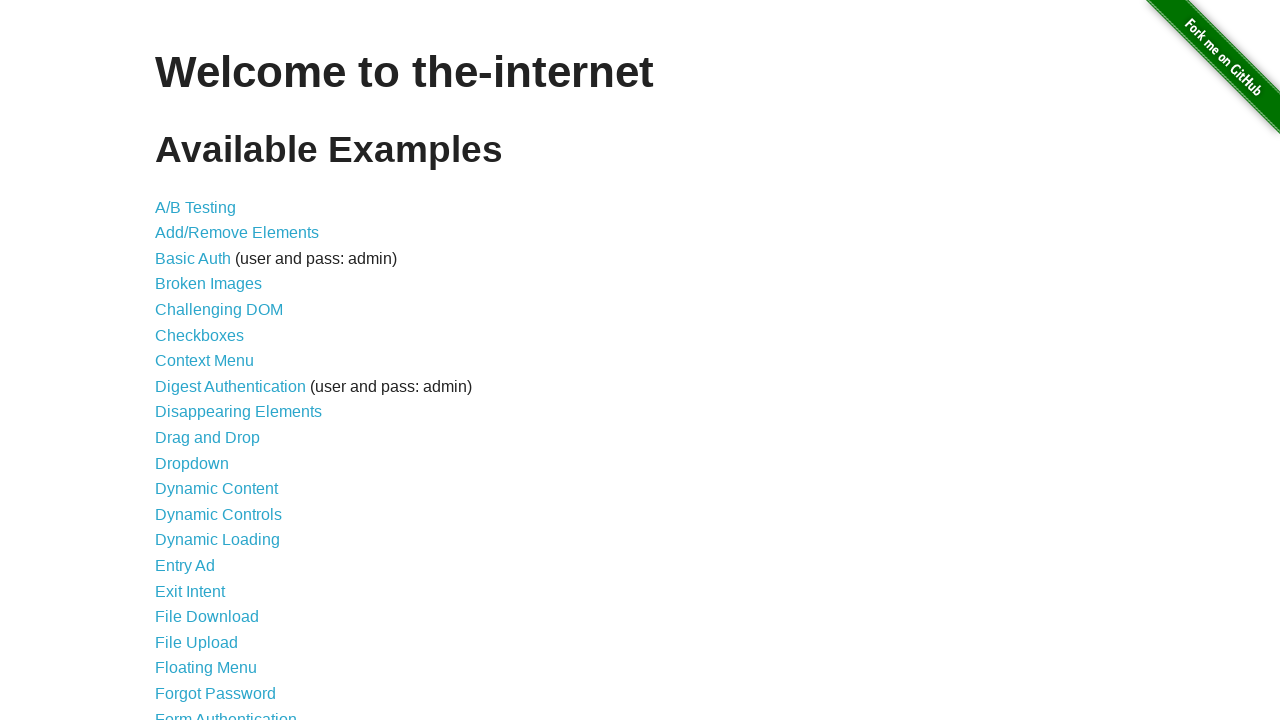

Clicked on Form Authentication link at (226, 712) on text=Form Authentication
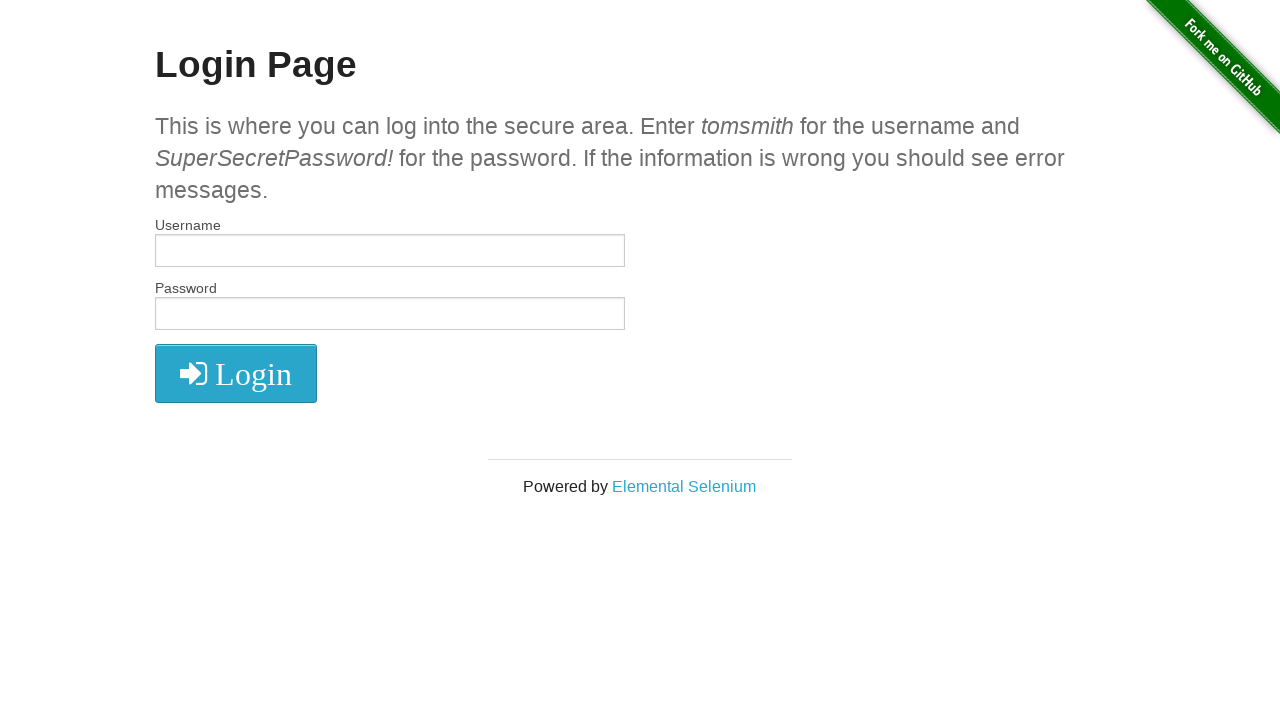

Form Authentication page loaded and h2 heading appeared
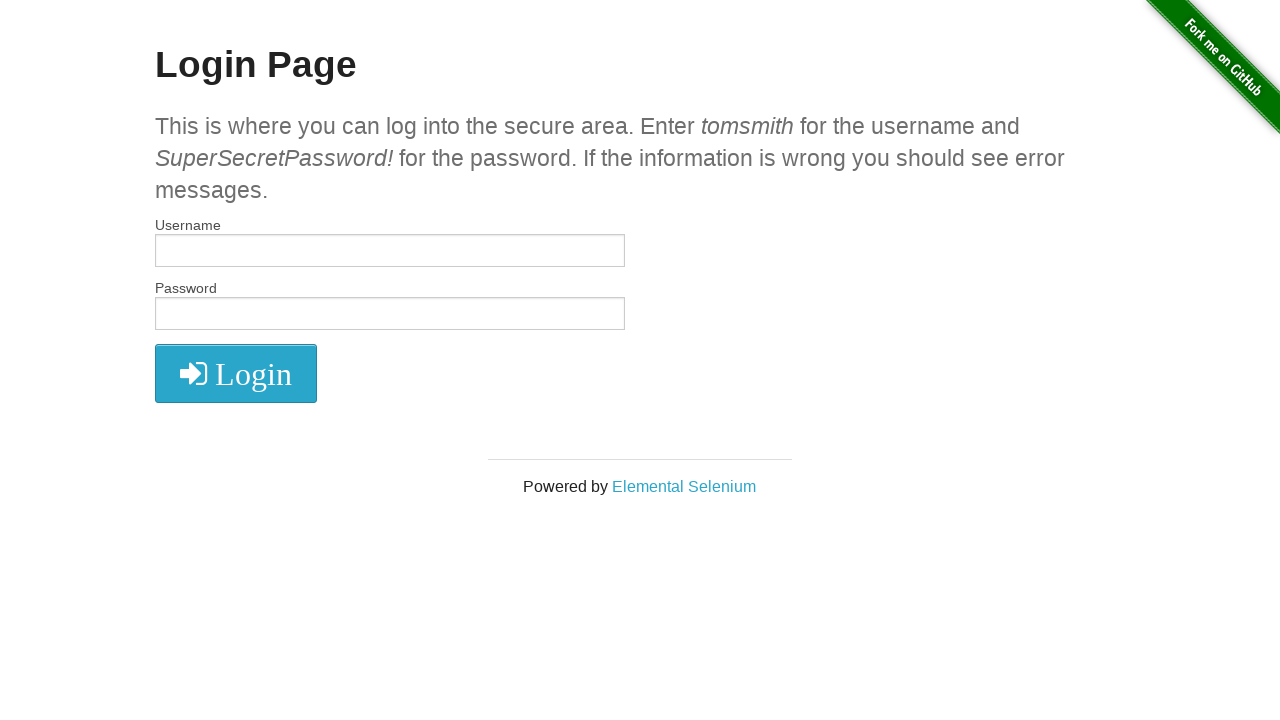

Verified heading text is 'Login Page'
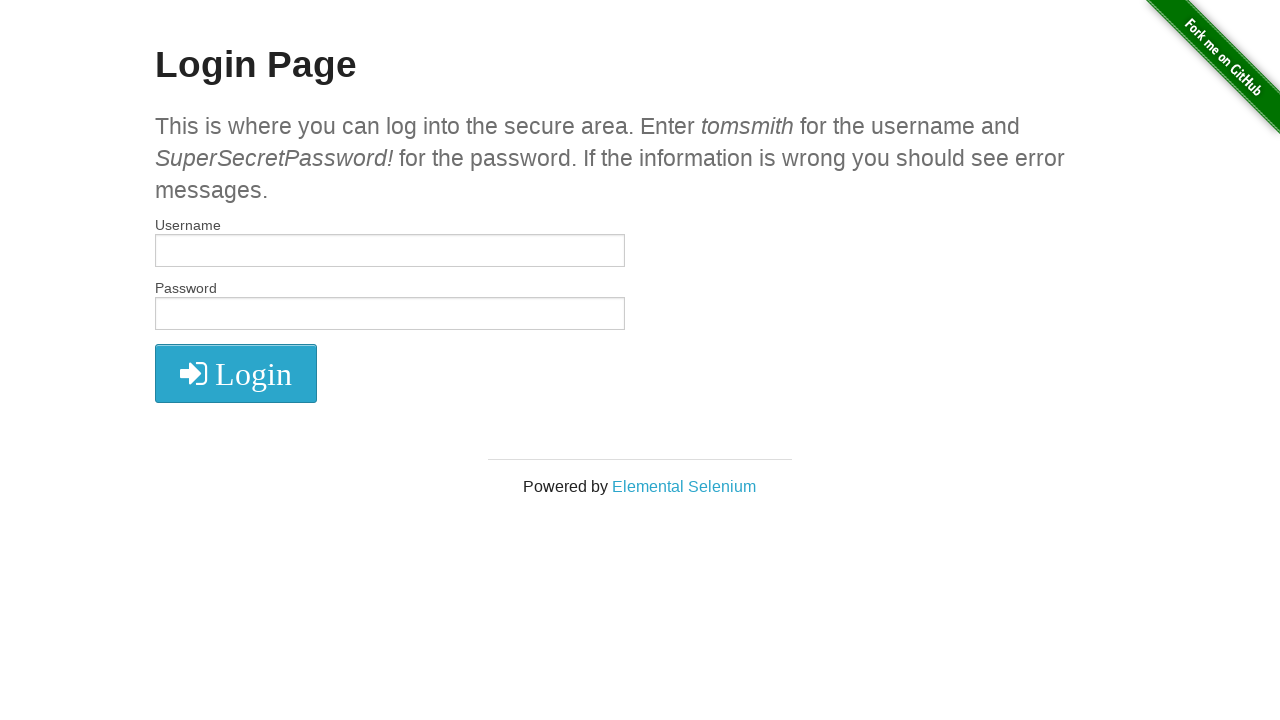

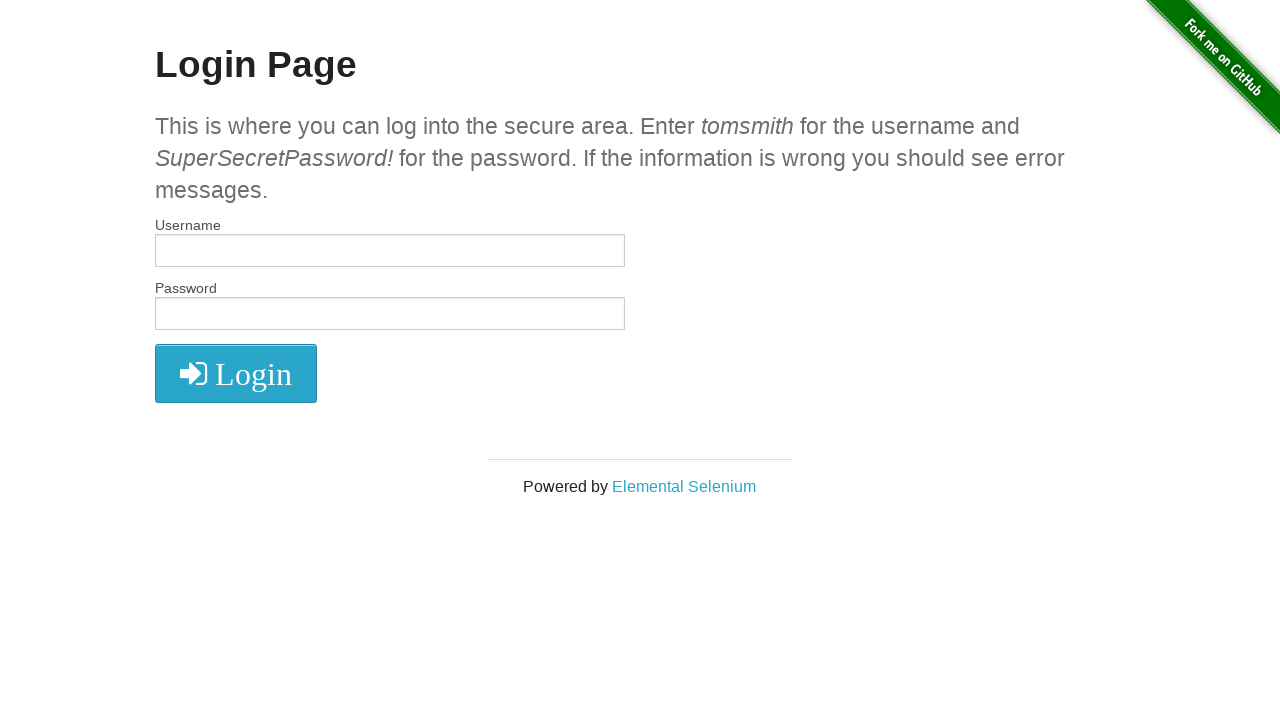